Tests selecting the first option (value "1") from the dropdown and verifies it becomes selected

Starting URL: http://the-internet.herokuapp.com/dropdown

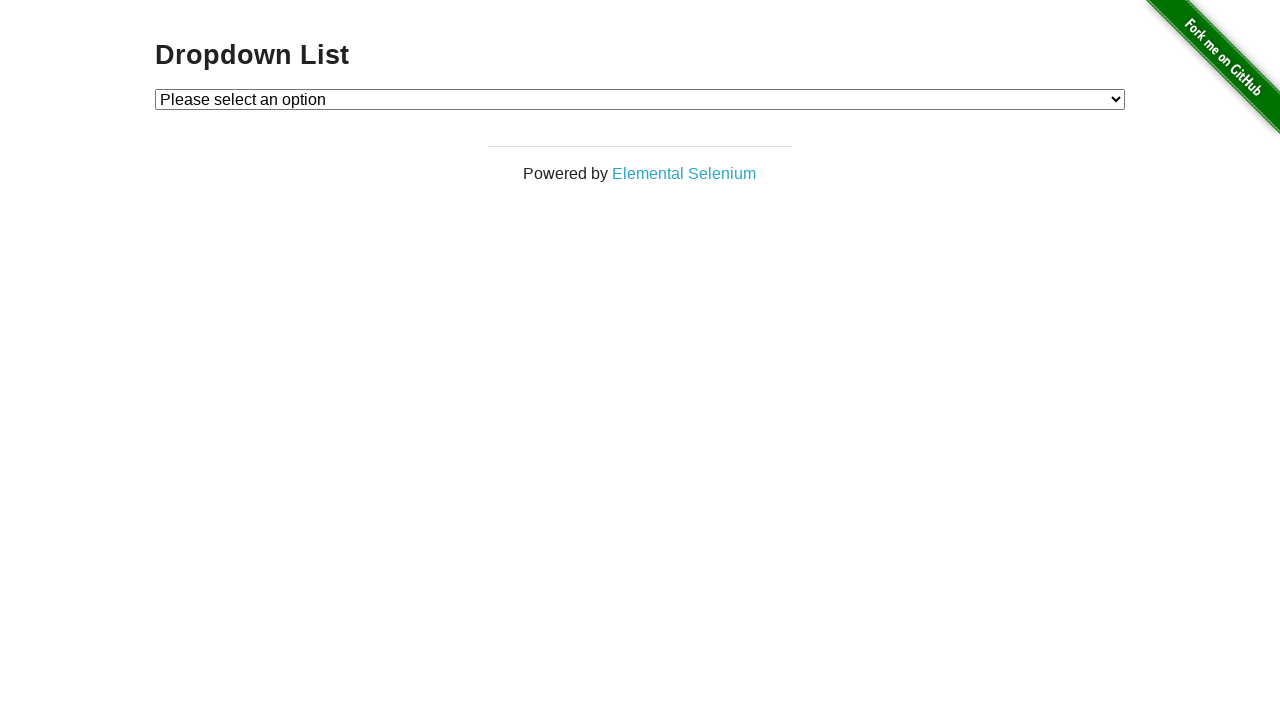

Selected first option with value '1' from dropdown on #dropdown
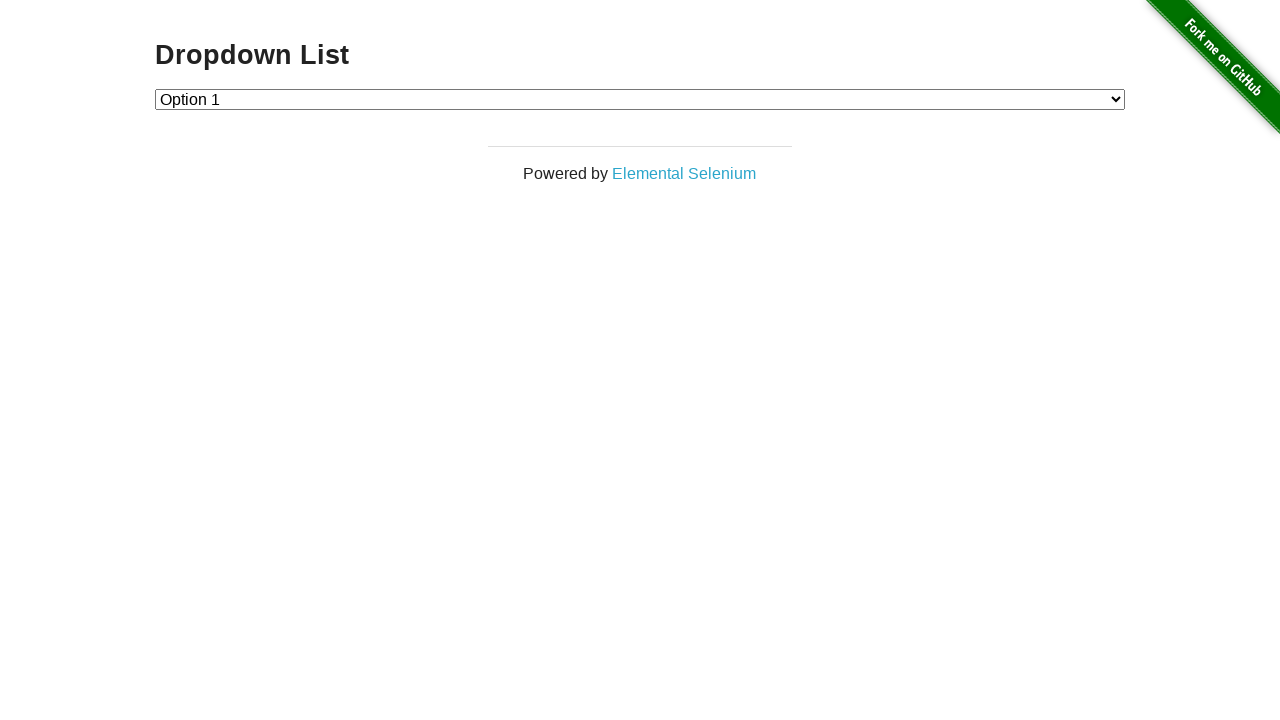

Located the checked option element in dropdown
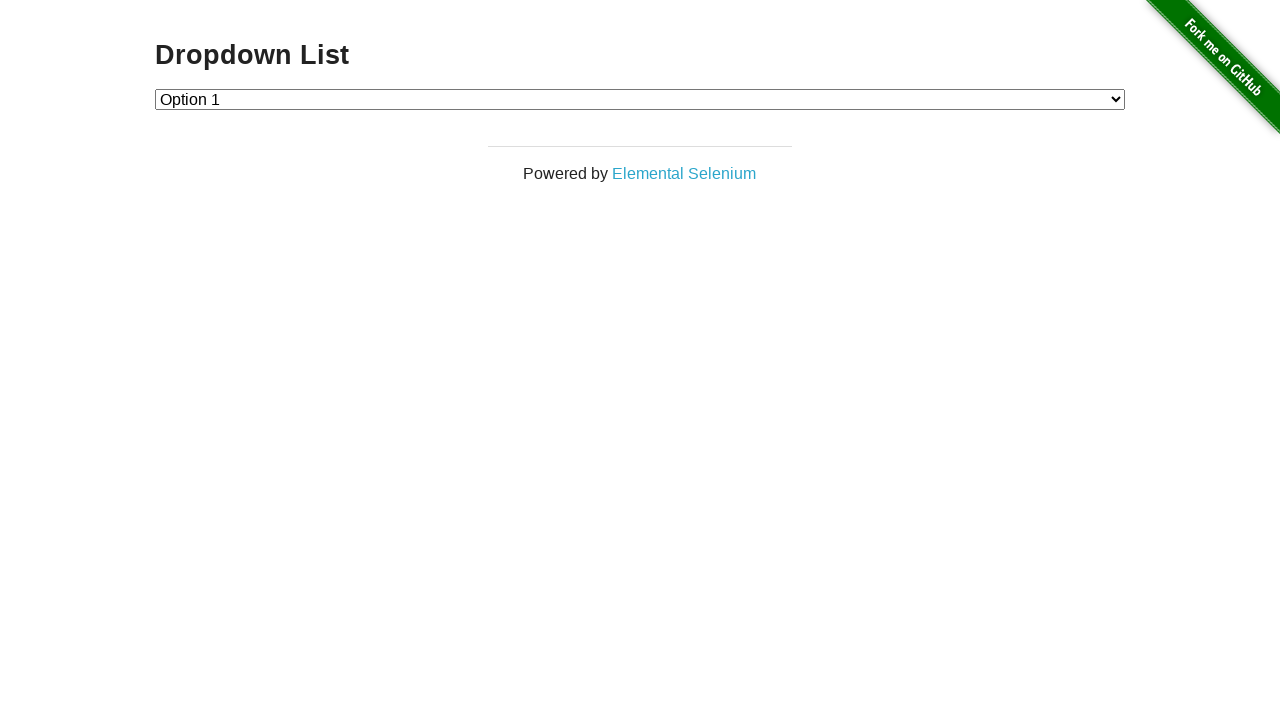

Verified that the selected option has value '1'
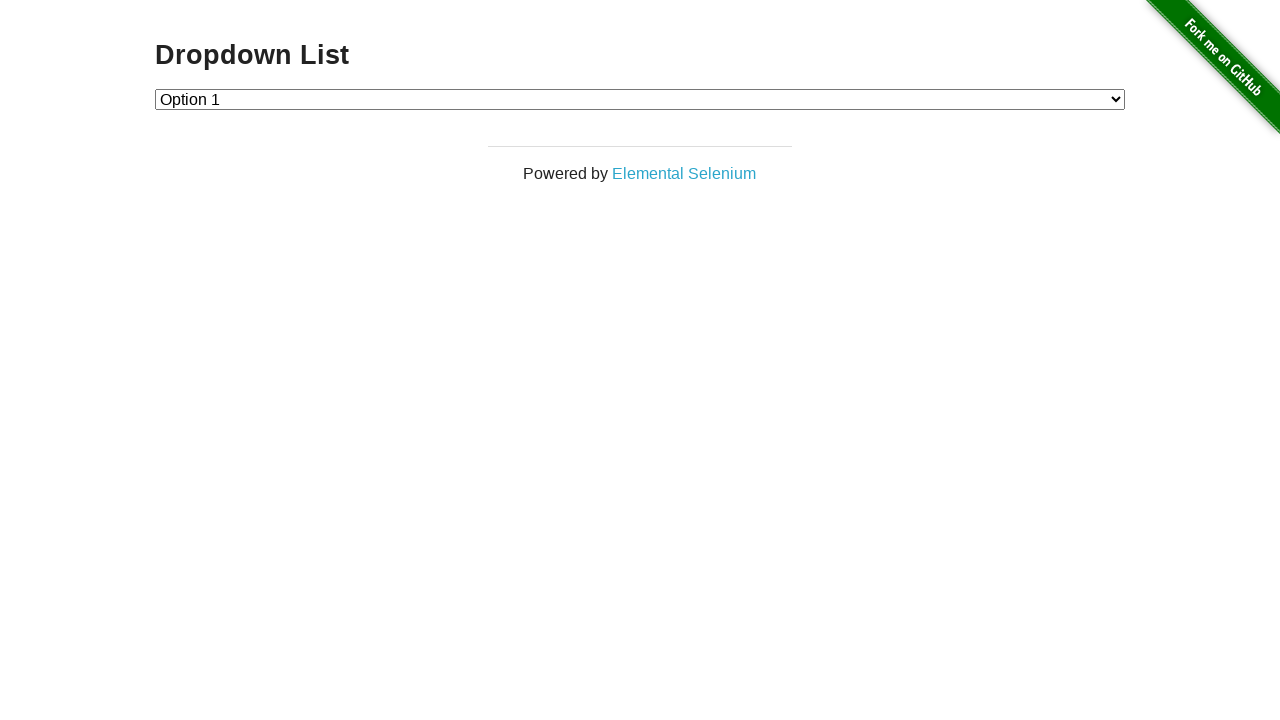

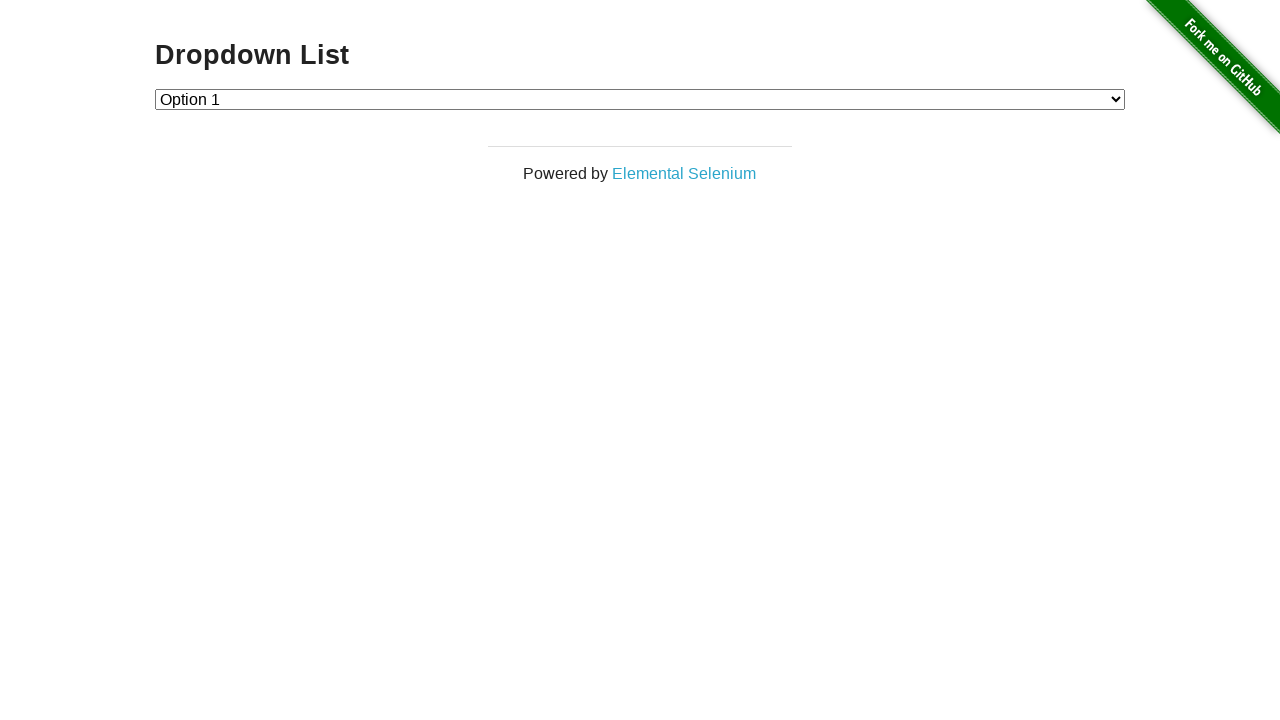